Tests file upload functionality by uploading a file and verifying the upload success message is displayed

Starting URL: https://the-internet.herokuapp.com/upload

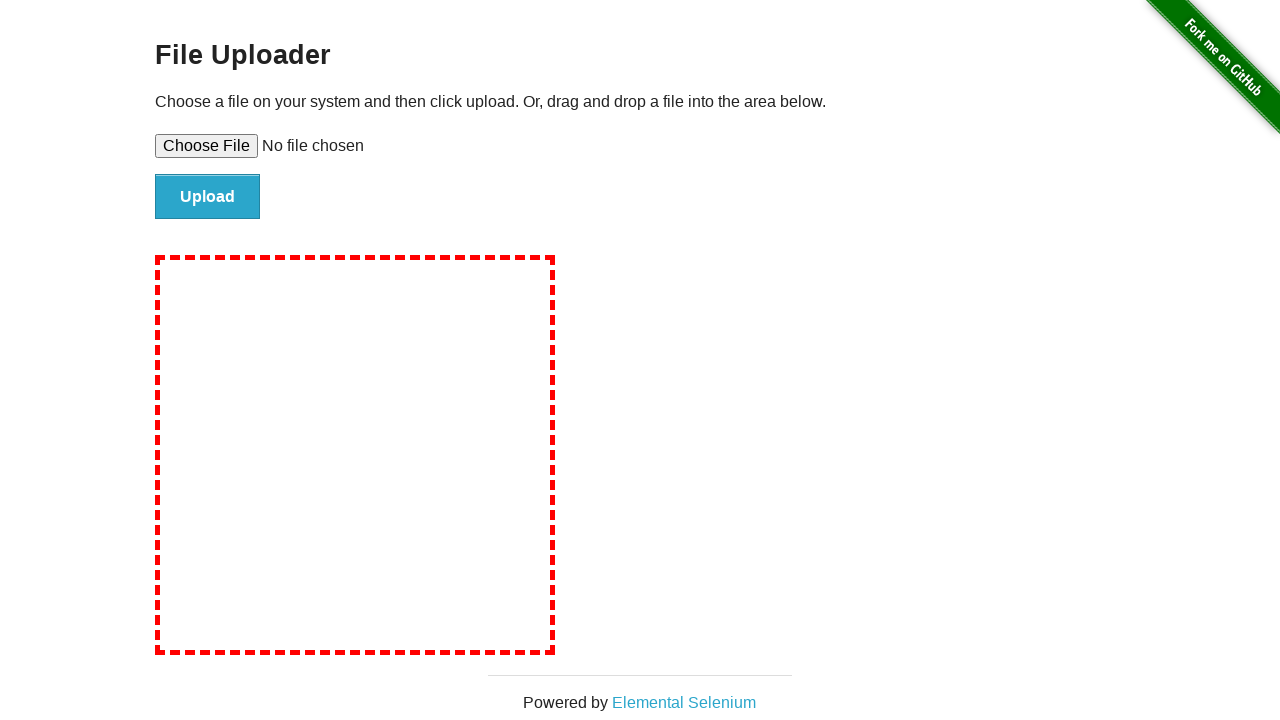

Created temporary test file for upload
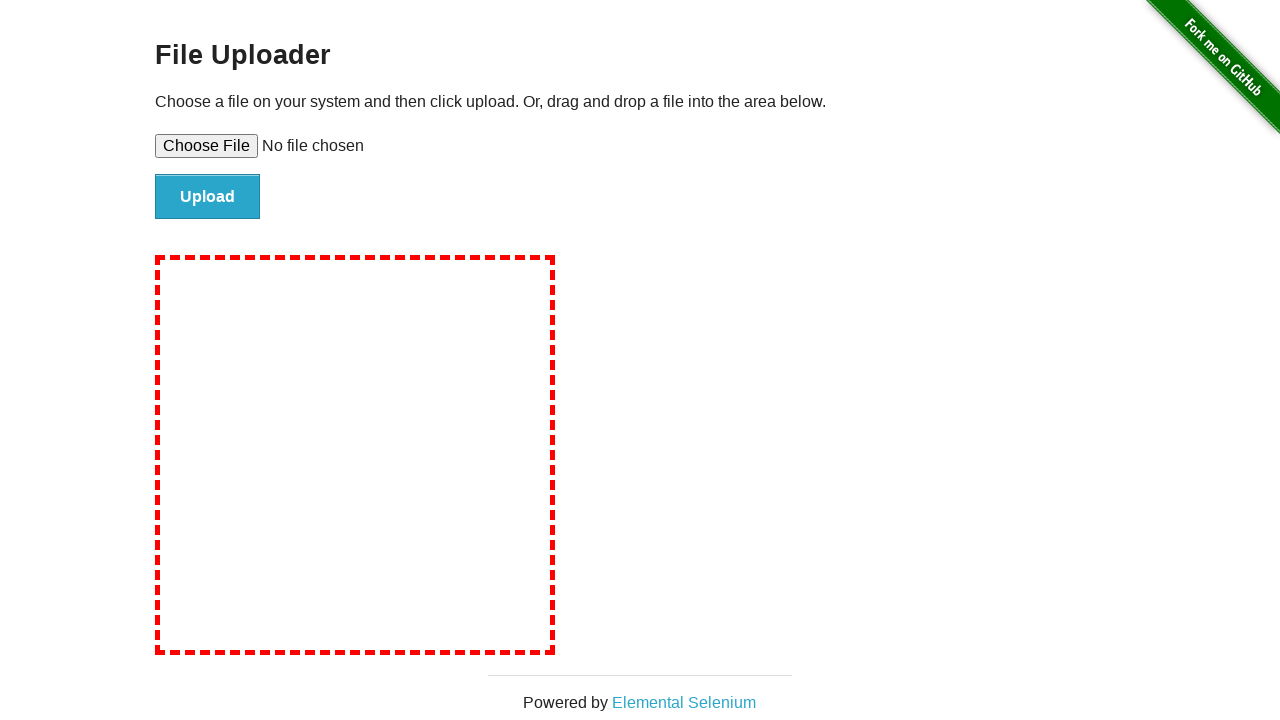

Selected test file in file input field
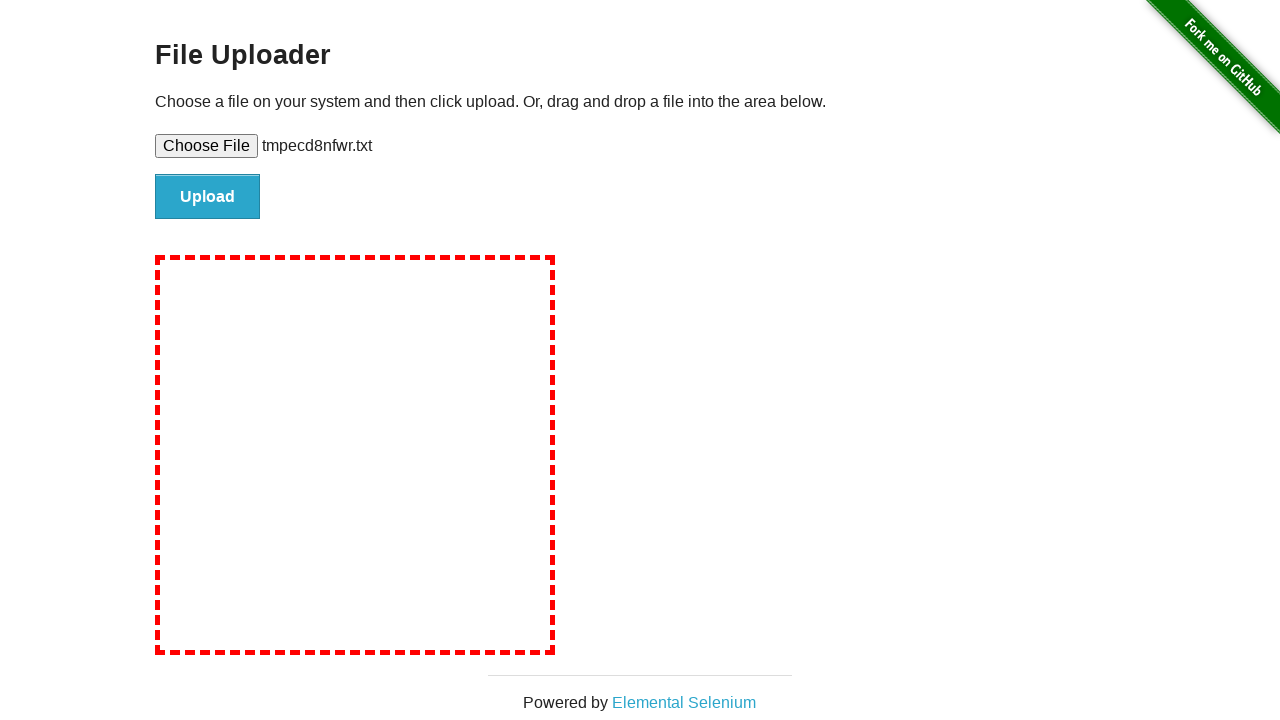

Clicked file submit button at (208, 197) on #file-submit
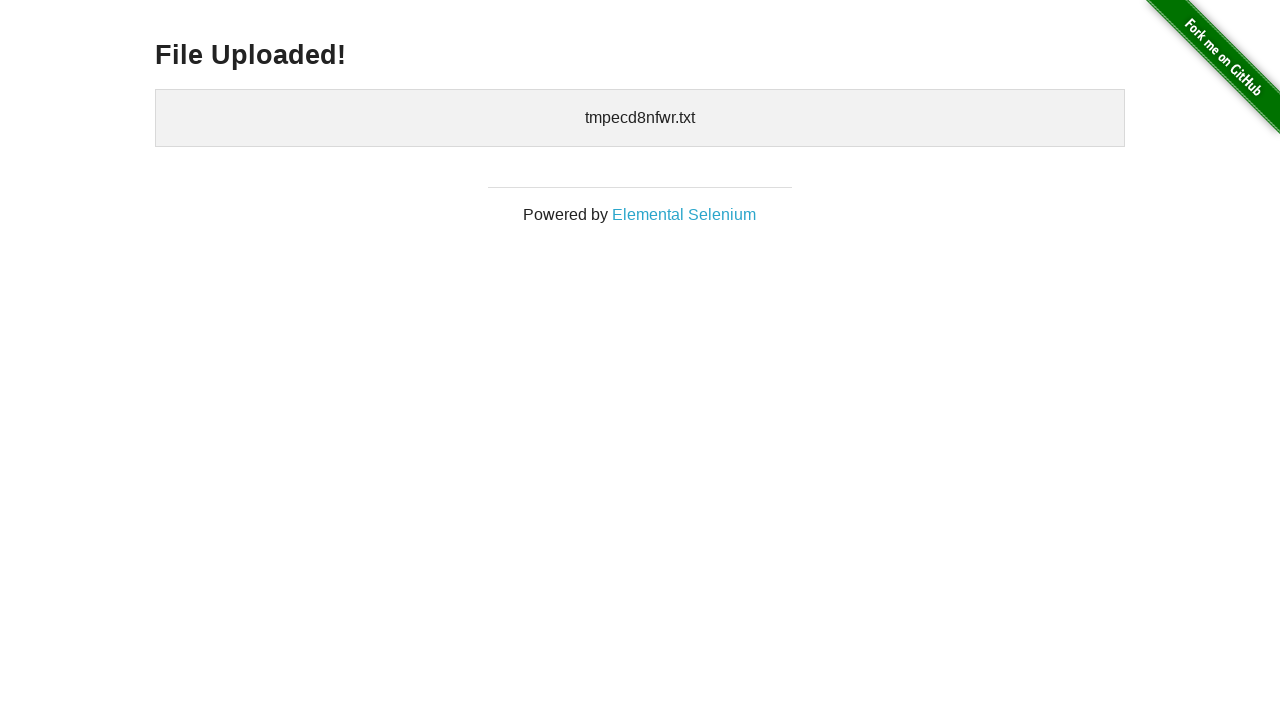

Upload success message appeared
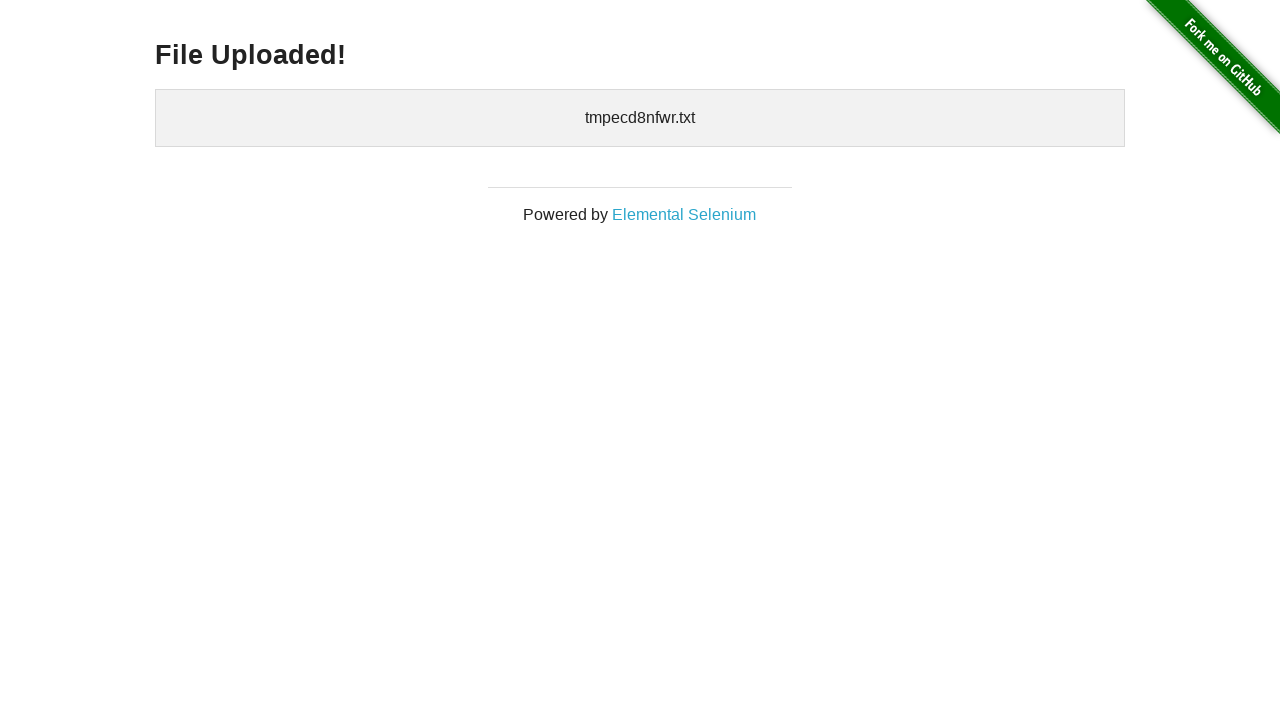

Retrieved success message text
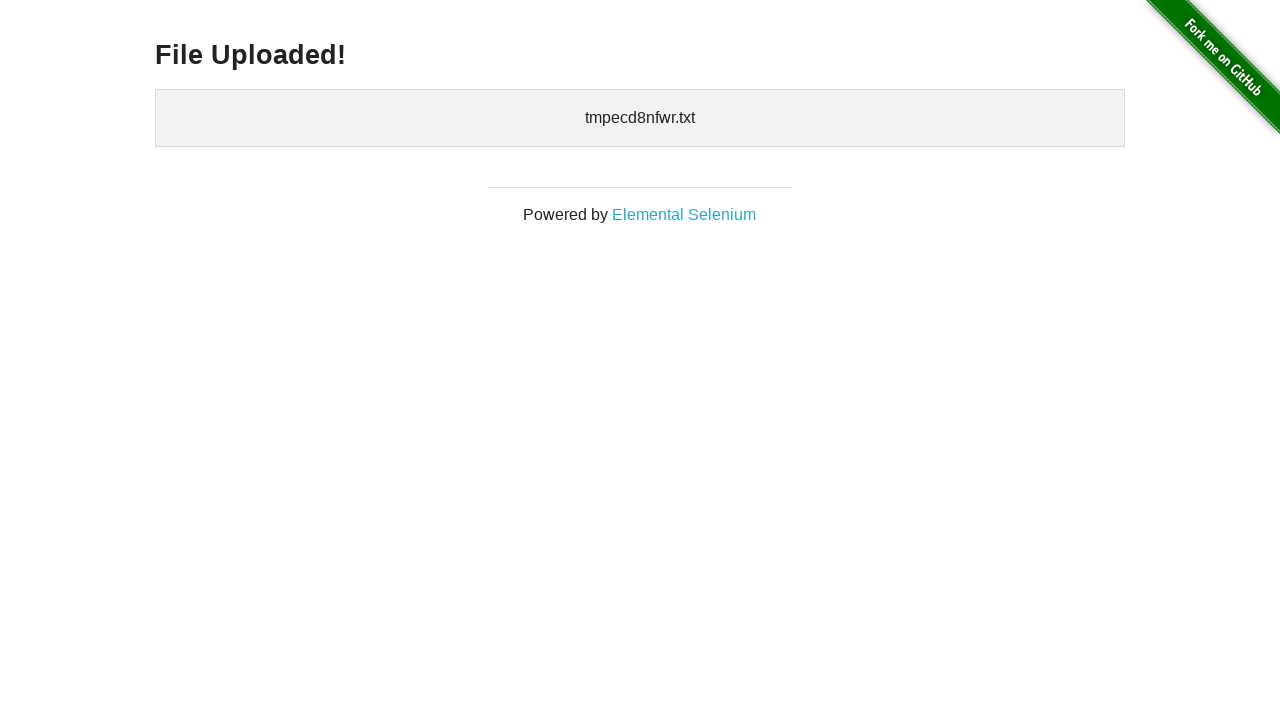

Verified 'File Uploaded!' message is displayed
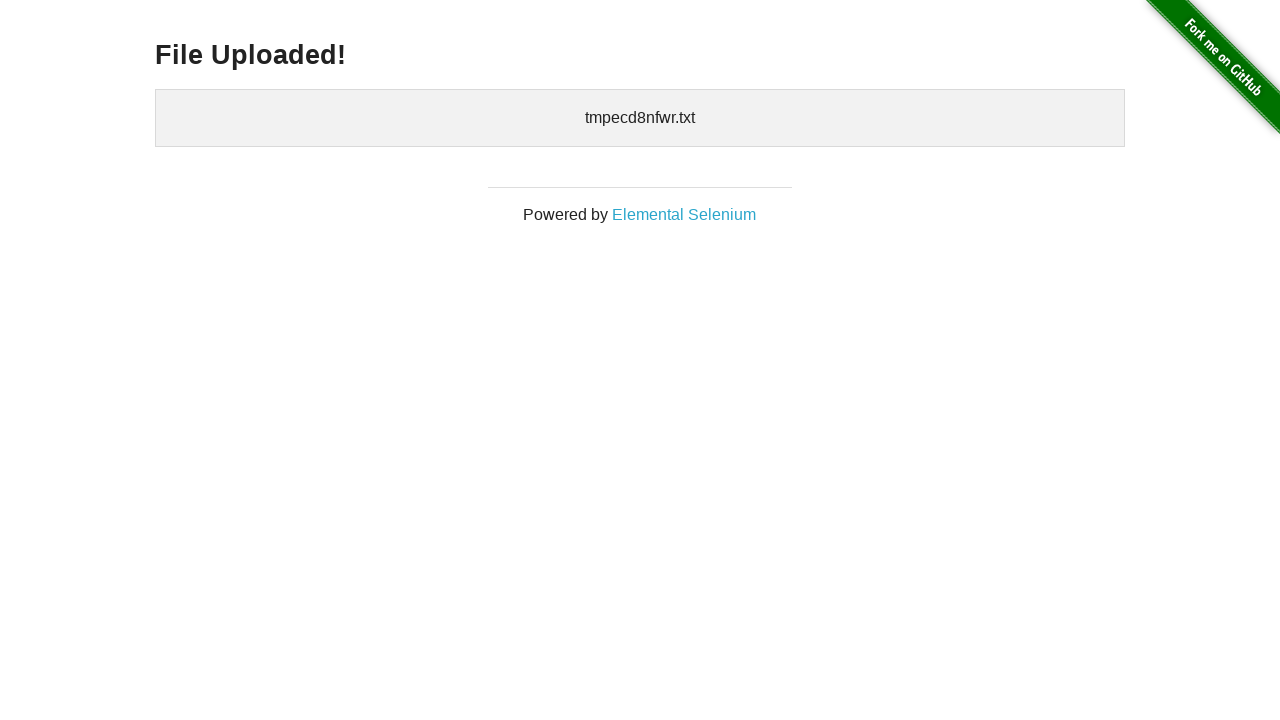

Cleaned up temporary test file
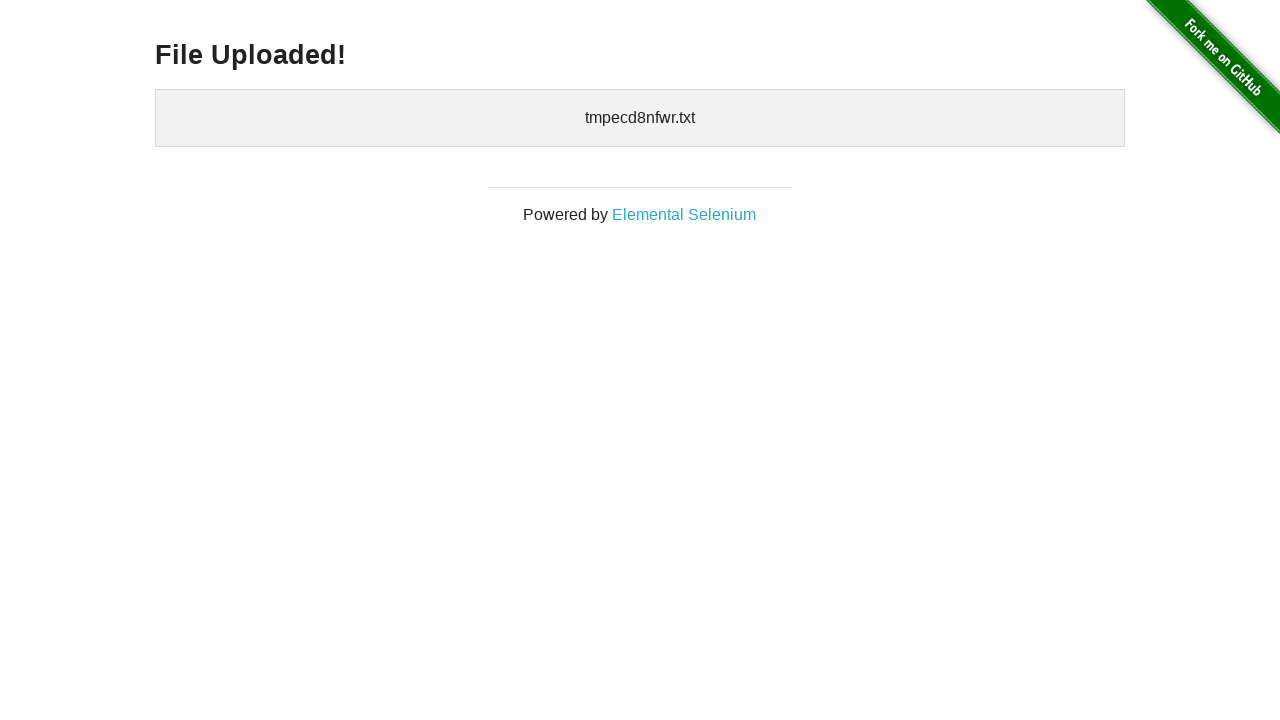

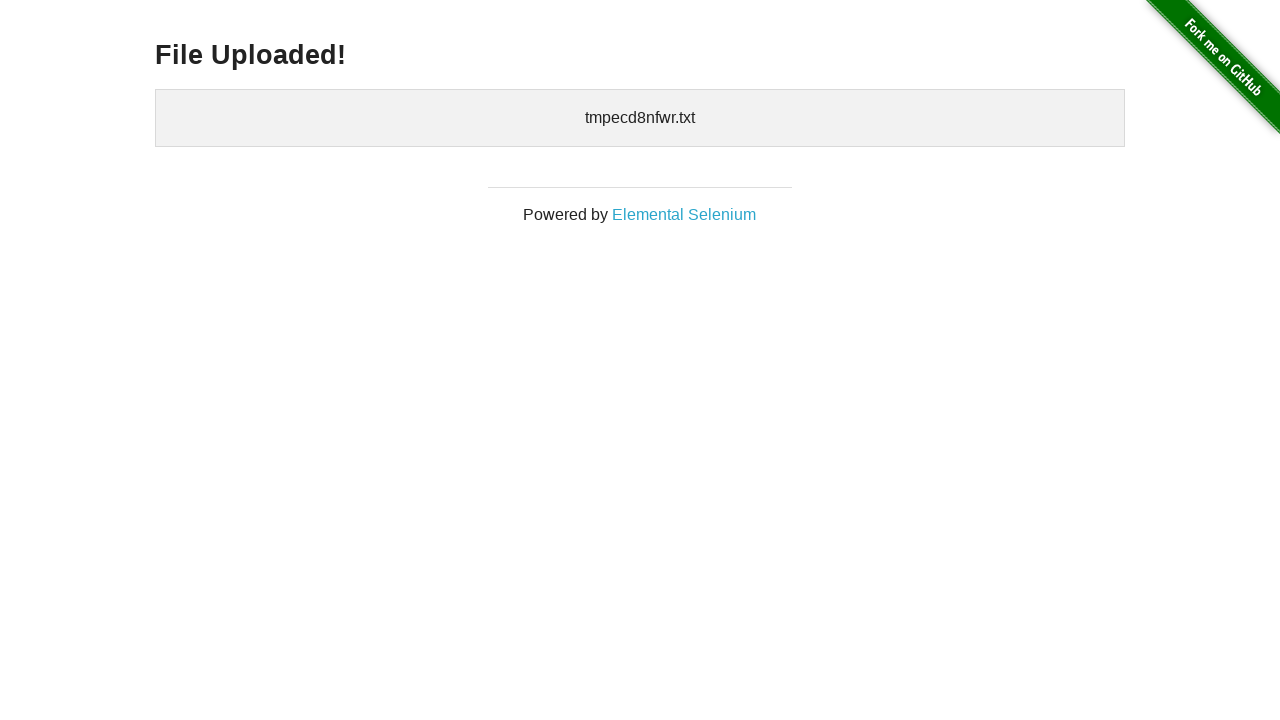